Tests JavaScript alert acceptance by clicking the JS Alert button, verifying the alert text, and accepting it

Starting URL: https://the-internet.herokuapp.com/javascript_alerts

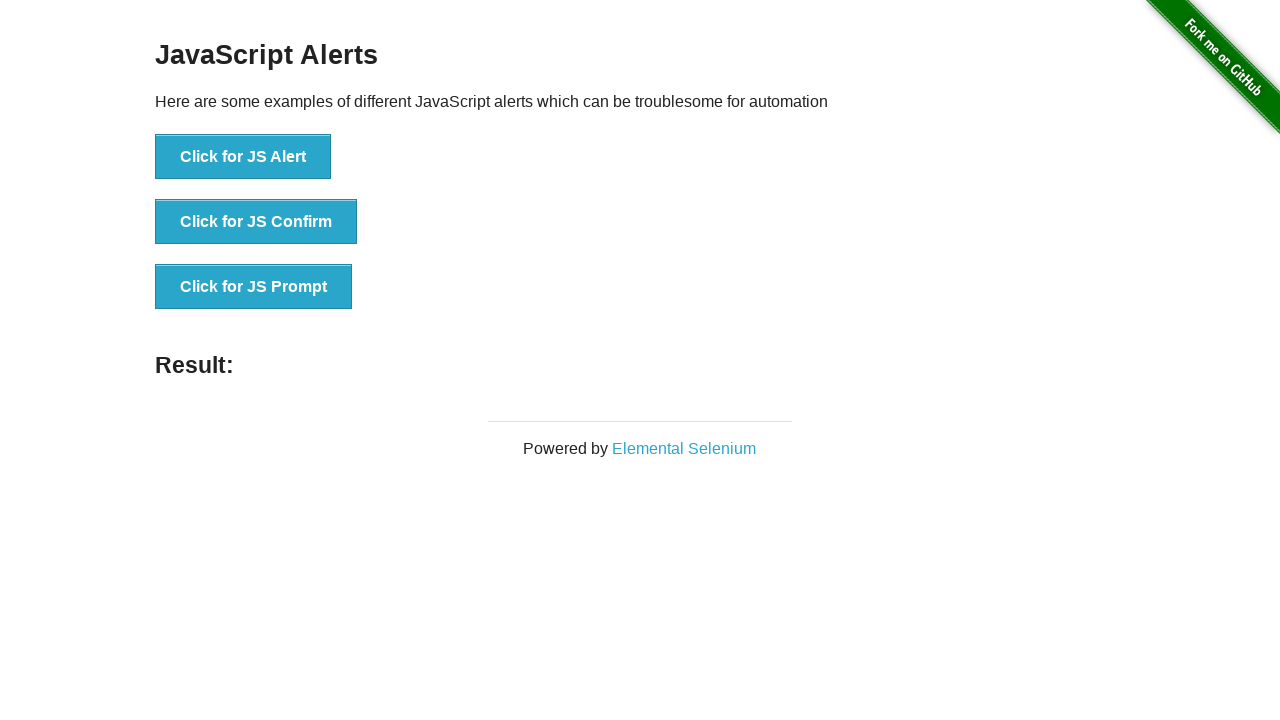

Clicked the JS Alert button at (243, 157) on xpath=//button[contains(@onclick,'jsAlert')]
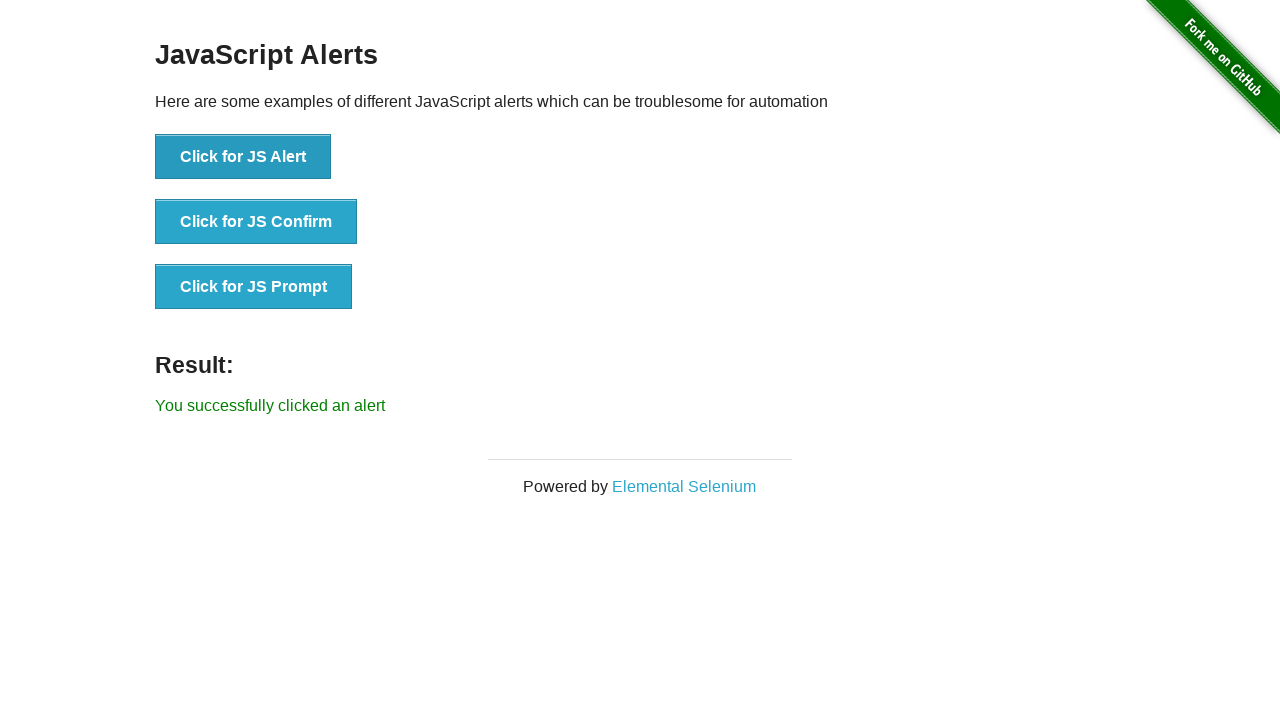

Set up dialog handler to accept alerts
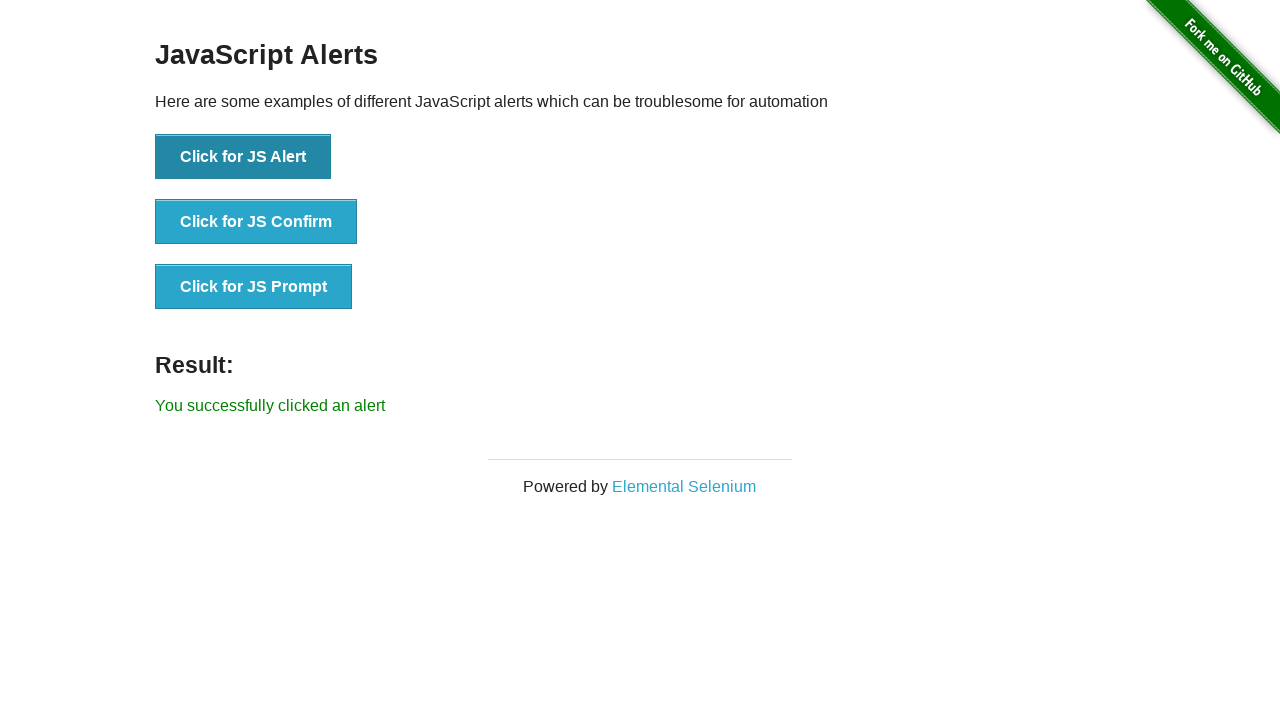

Clicked the JS Alert button to trigger alert at (243, 157) on xpath=//button[contains(@onclick,'jsAlert')]
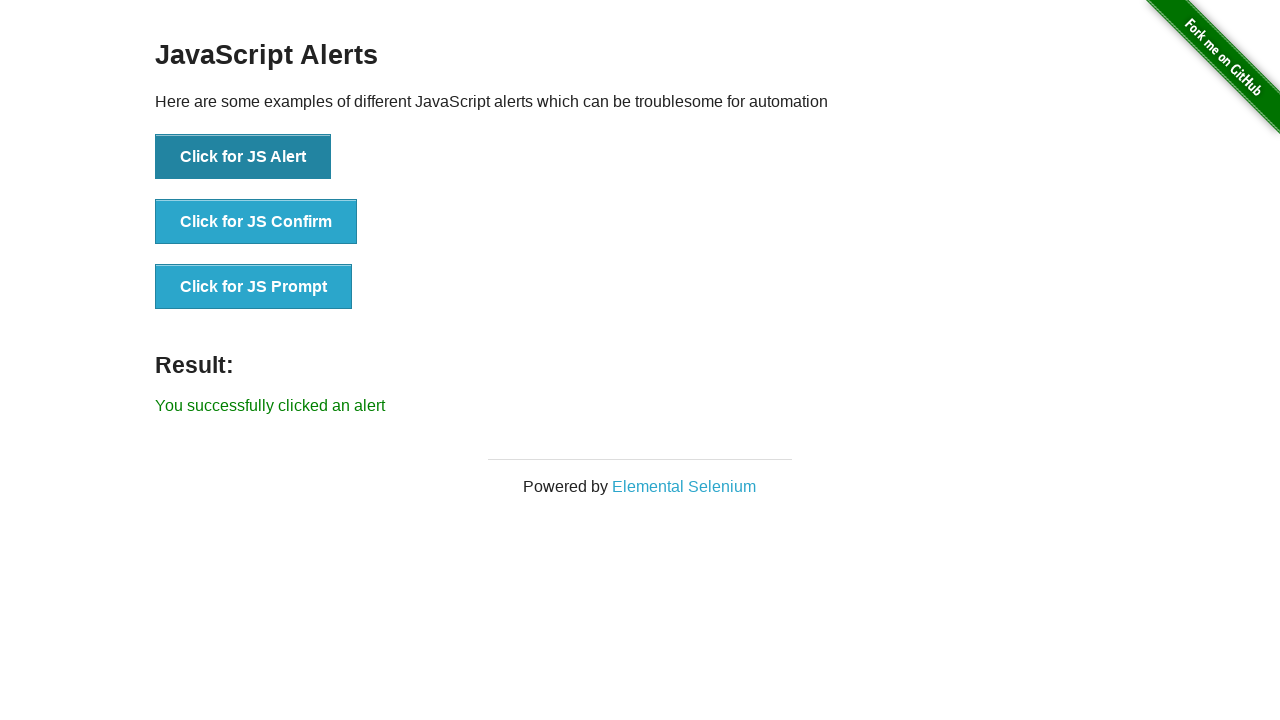

Verified result message is displayed after accepting alert
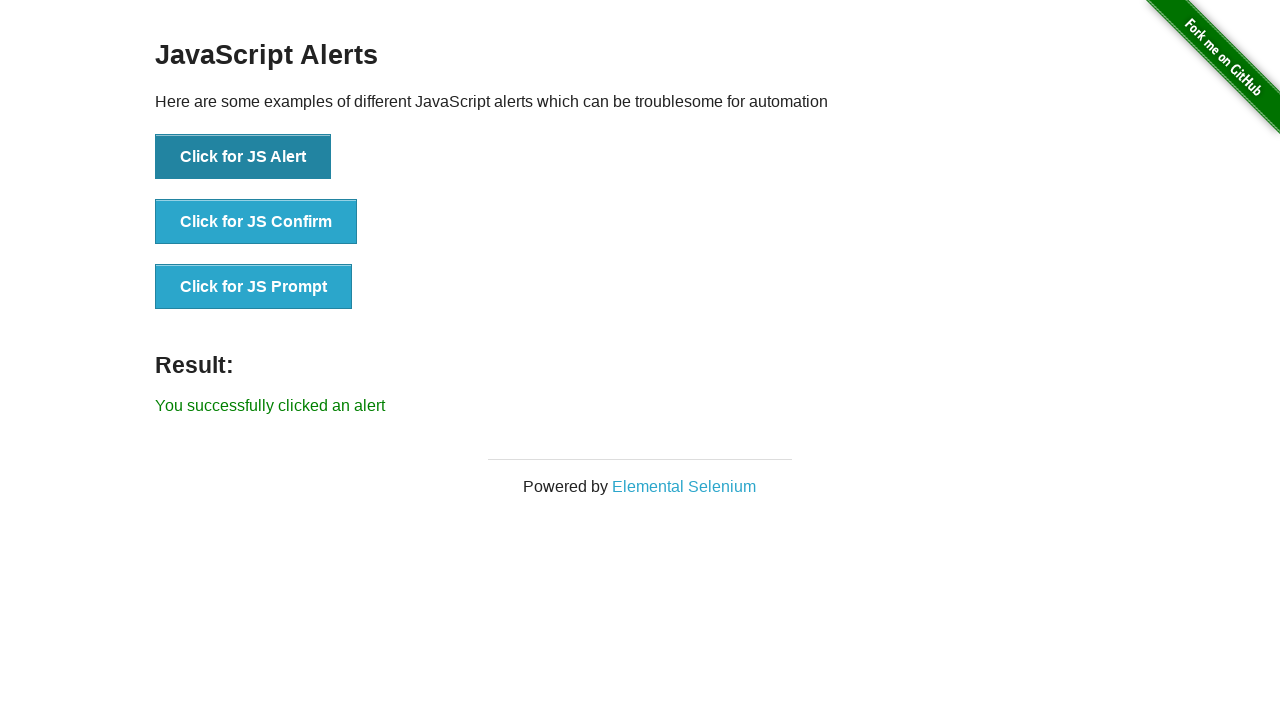

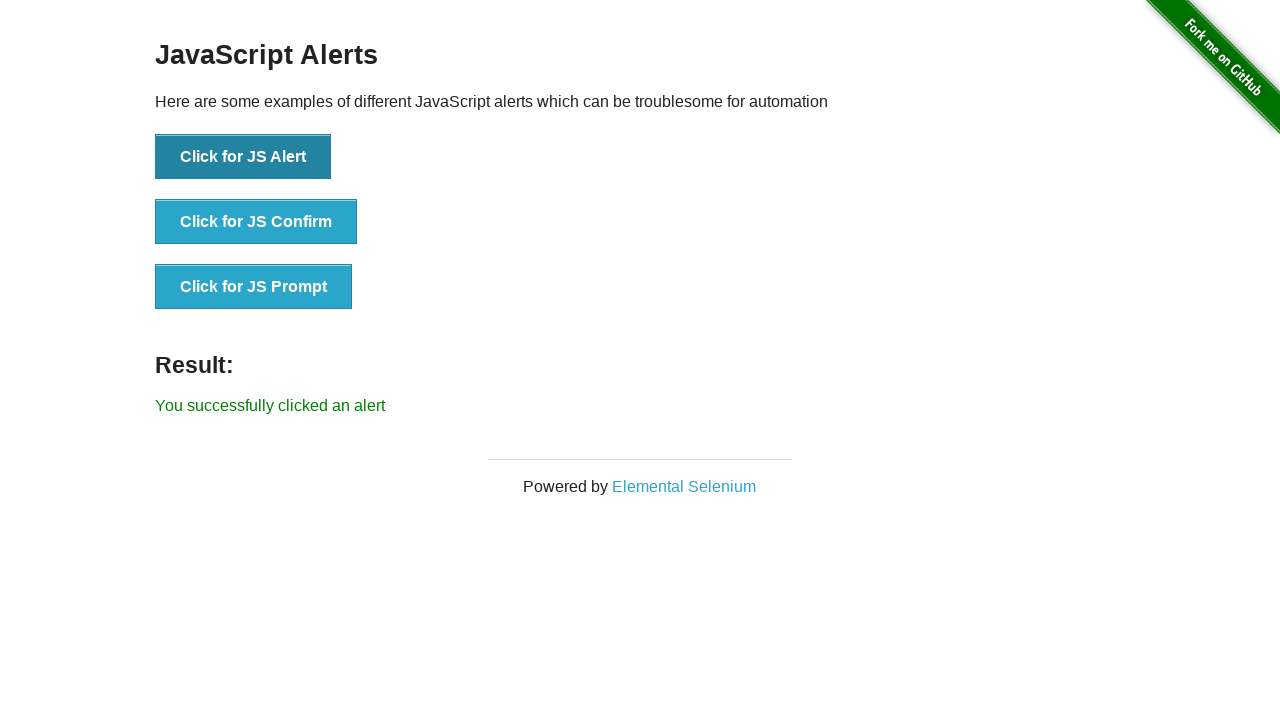